Tests filling a password field by locating it using its label

Starting URL: https://playwright.dev/dotnet/docs/locators#locate-by-title

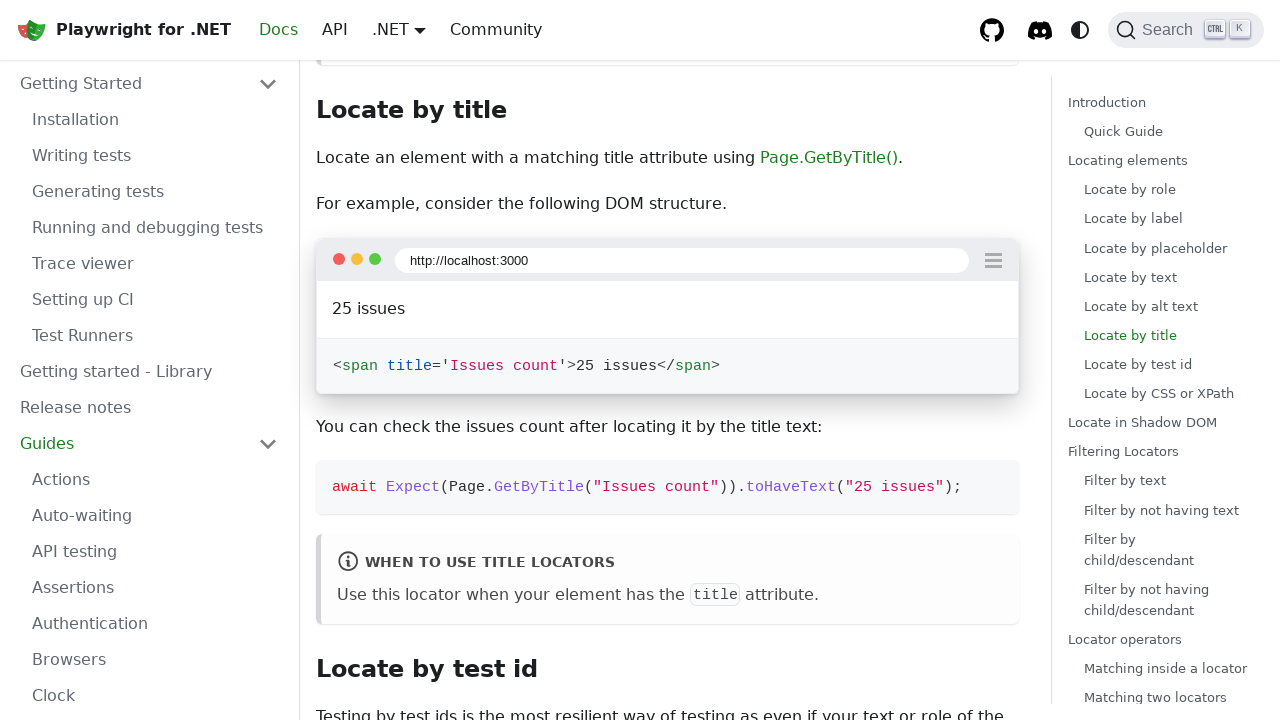

Navigated to Playwright locators documentation page
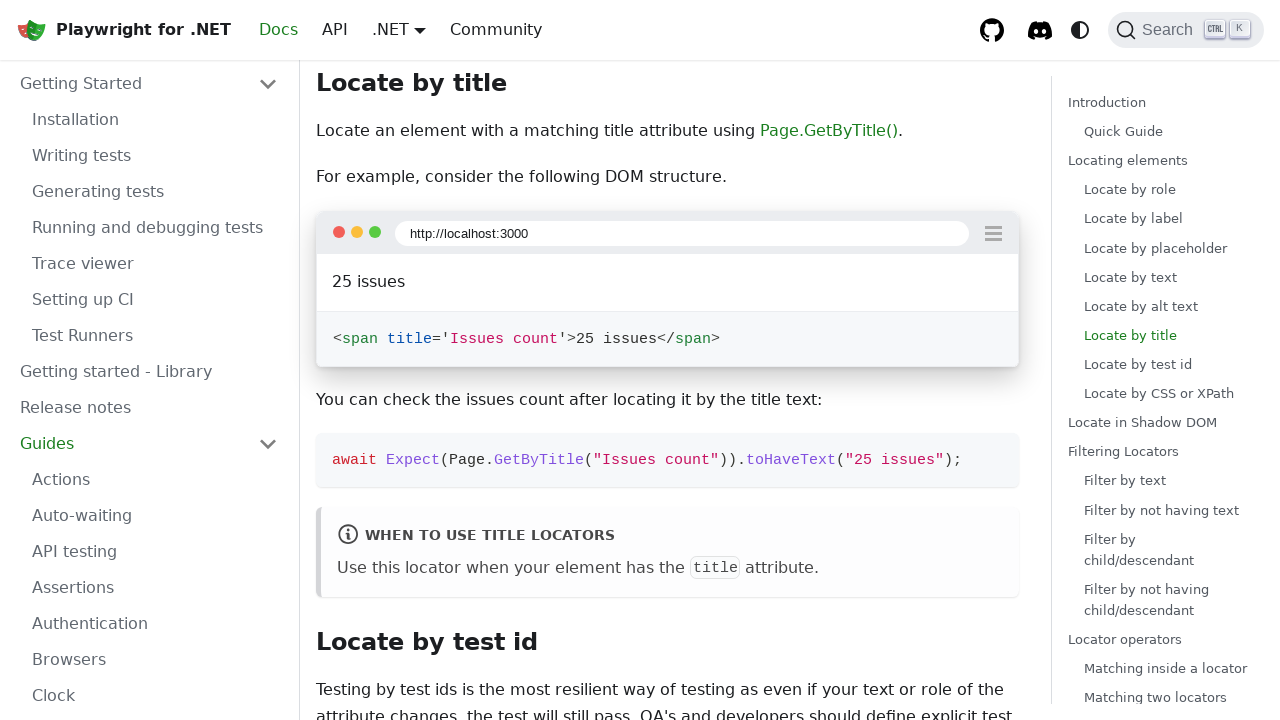

Filled password field by locating it using its label with value 'secret112233' on internal:label="Password"i
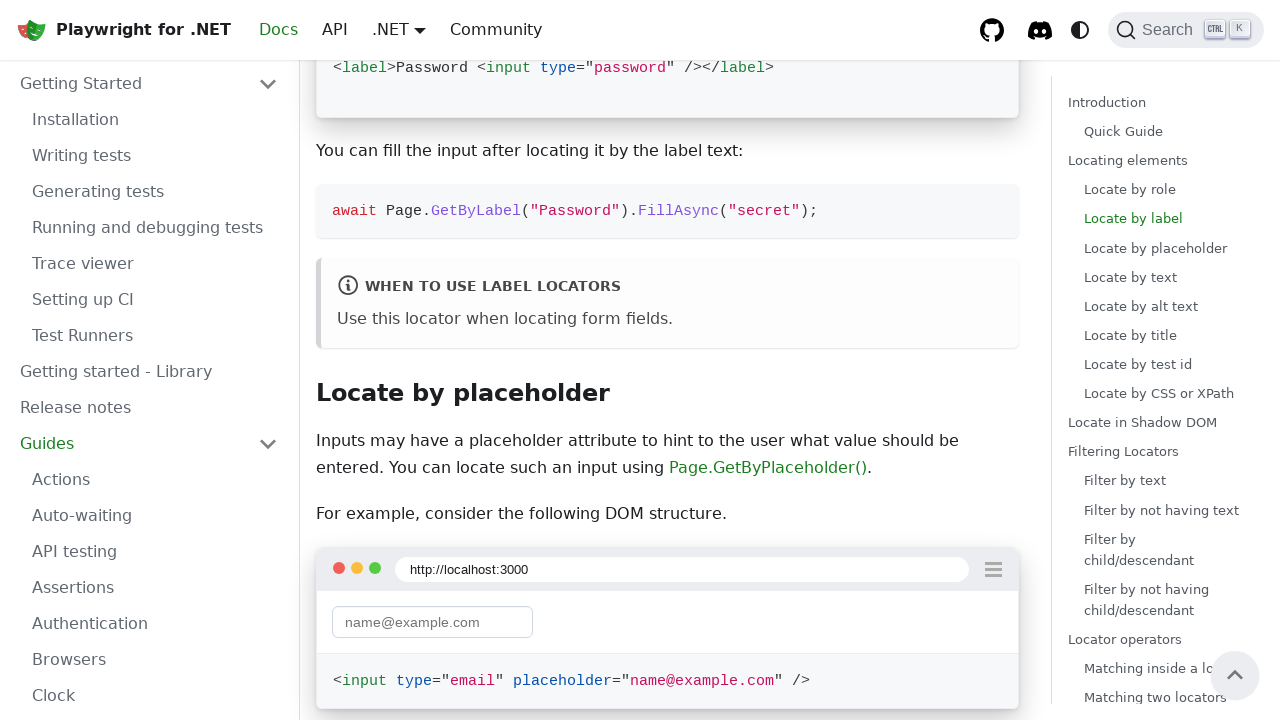

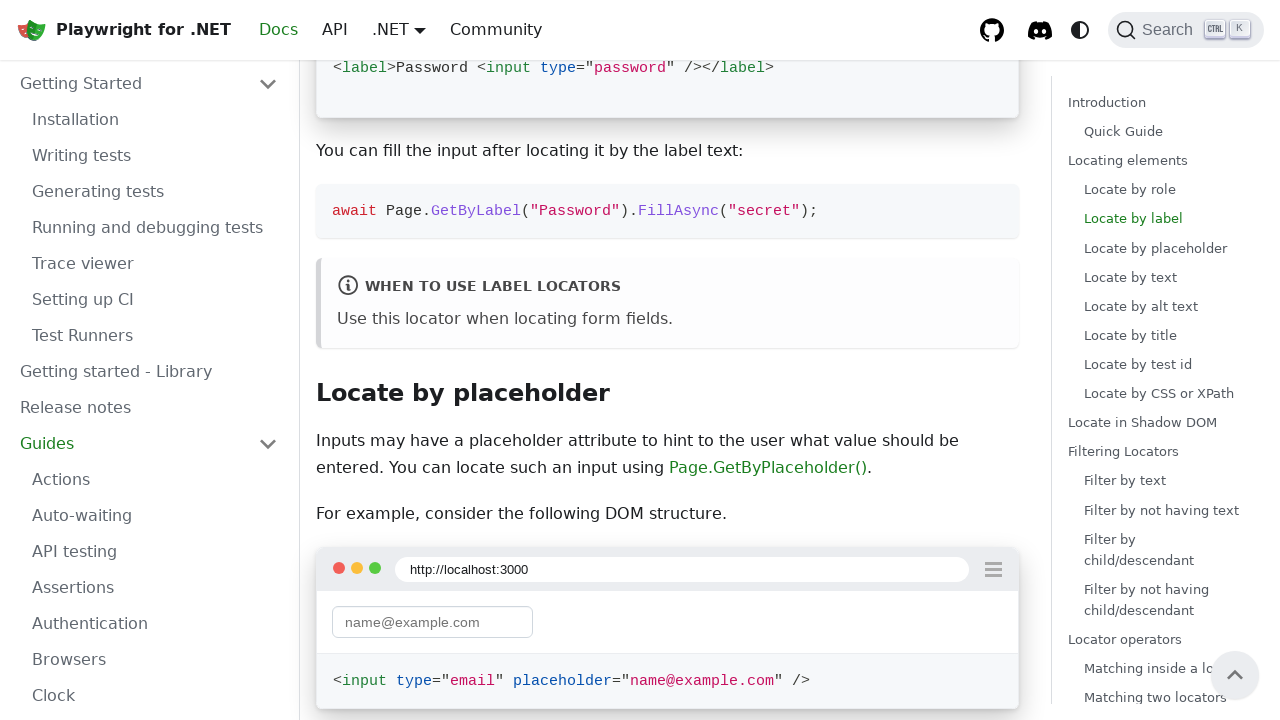